Basic browser launch test that navigates to Selenium Easy website and verifies page properties like title, URL, and page source are accessible.

Starting URL: https://www.seleniumeasy.com/

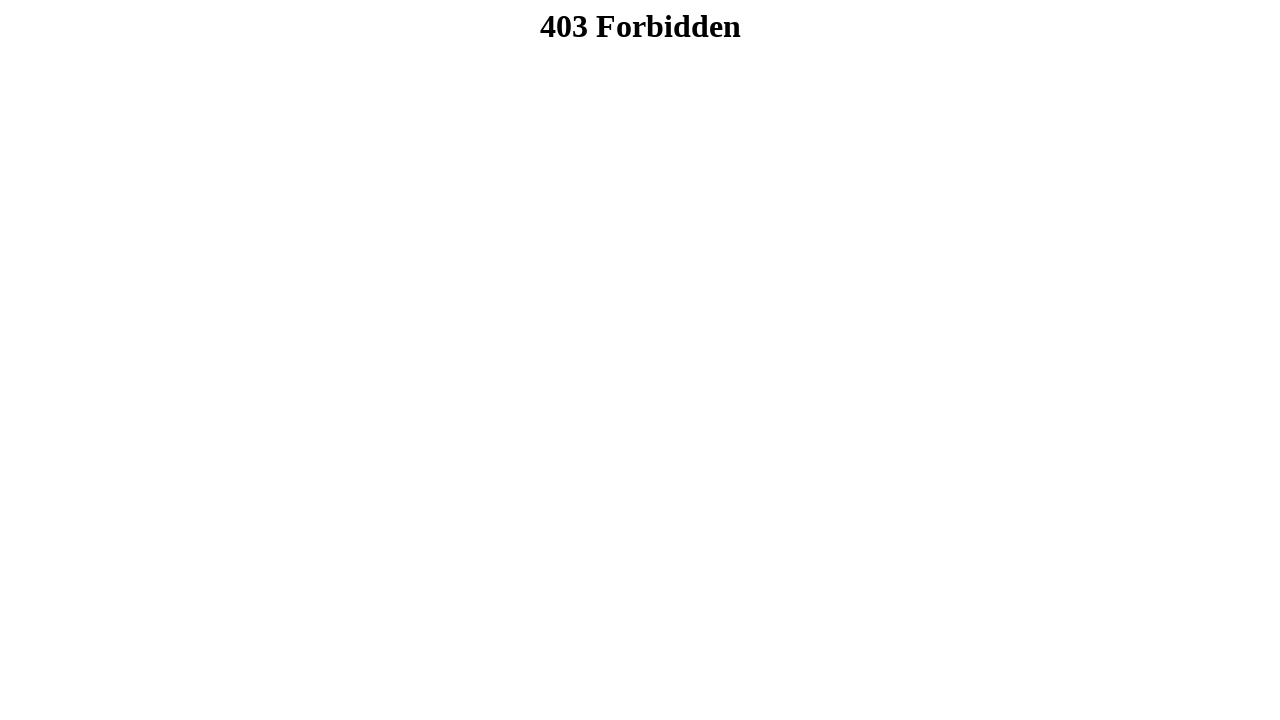

Set viewport size to 1920x1080
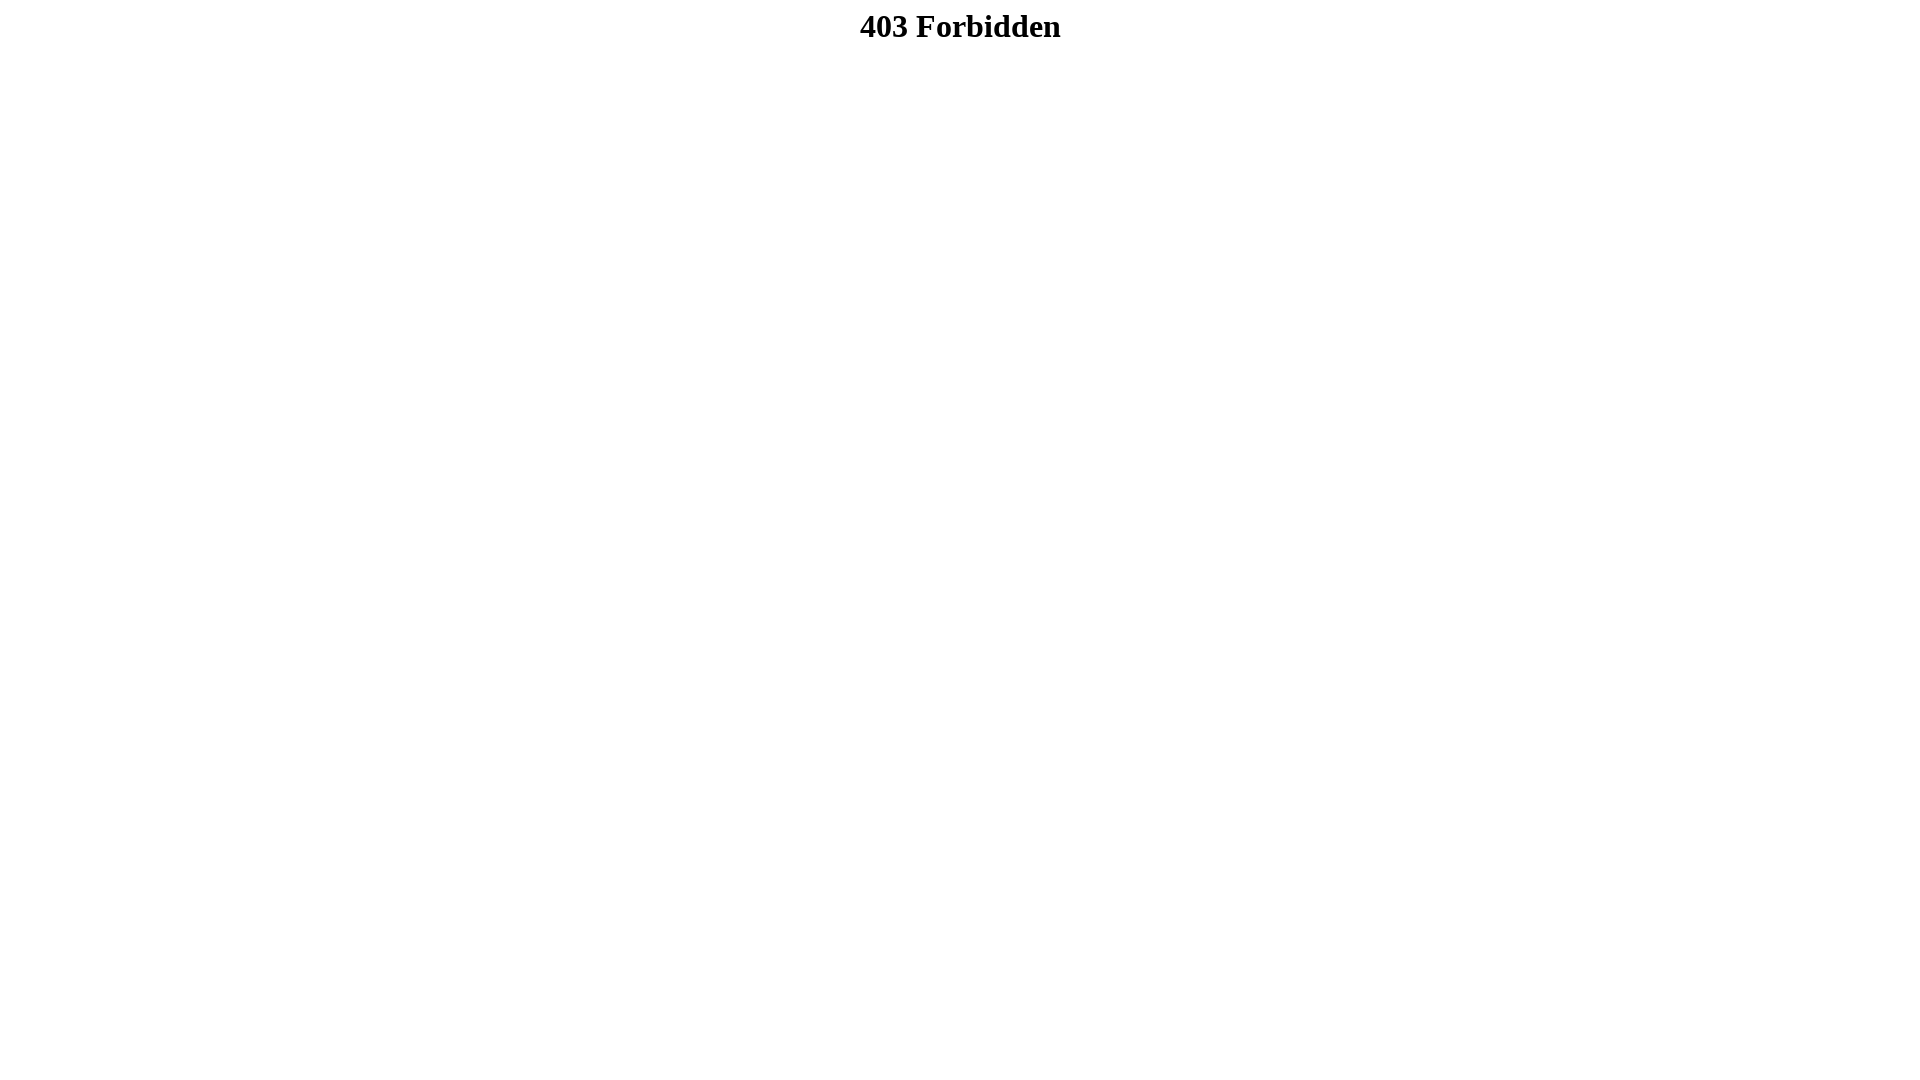

Page loaded - DOM content ready
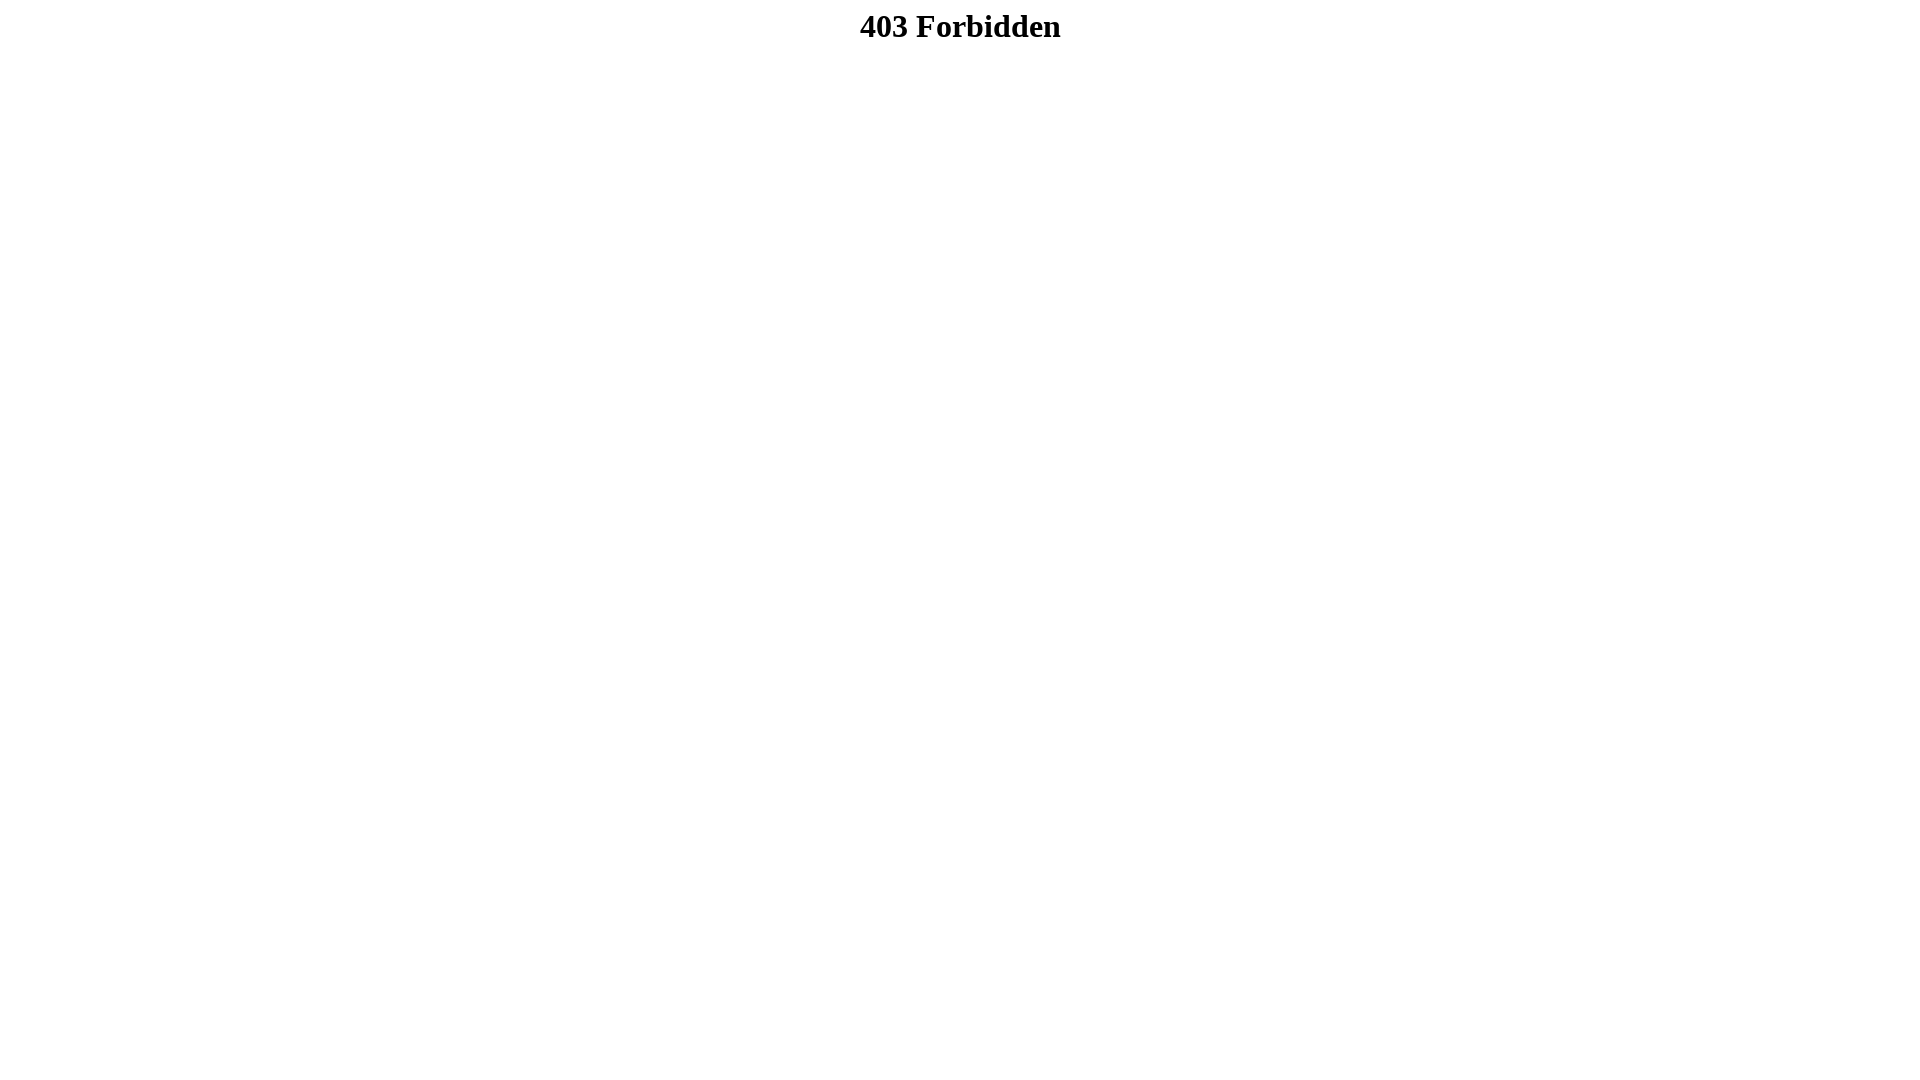

Retrieved page title: 403 Forbidden
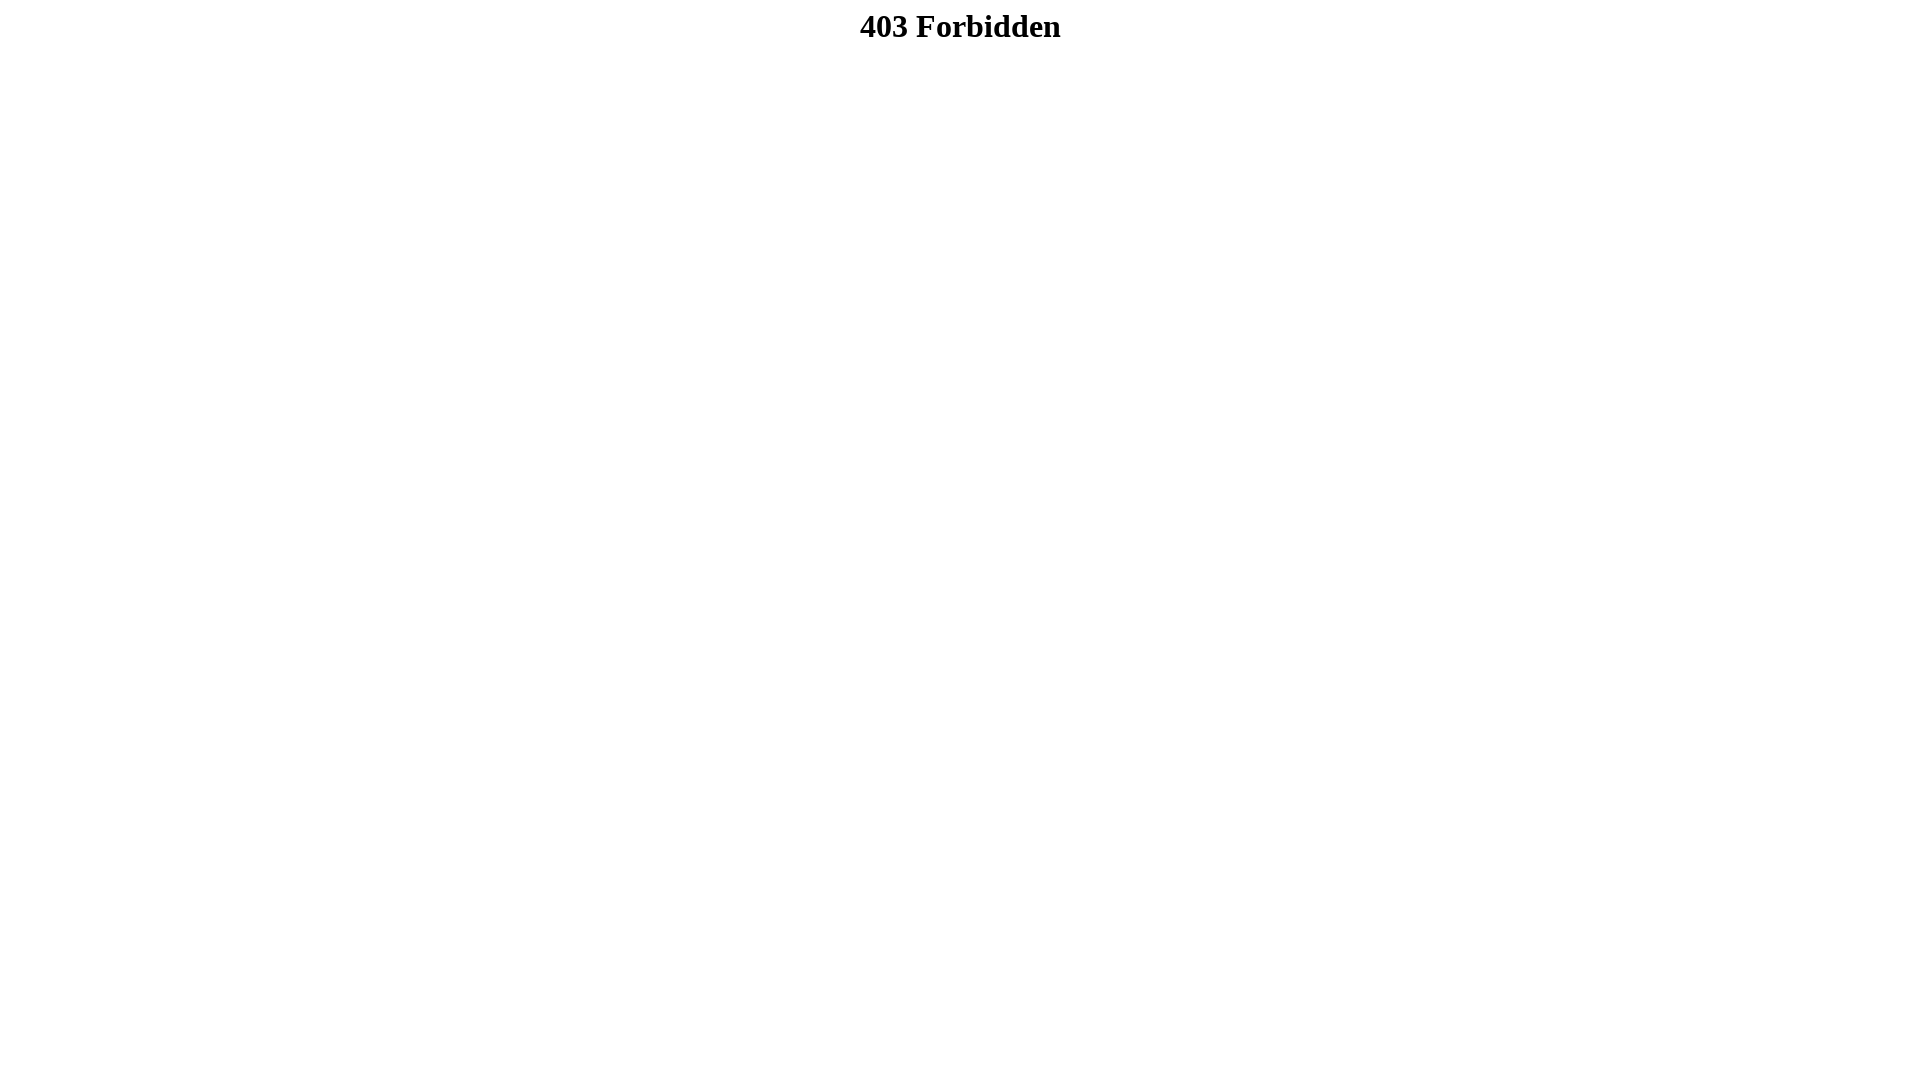

Retrieved current URL: https://www.seleniumeasy.com/lander
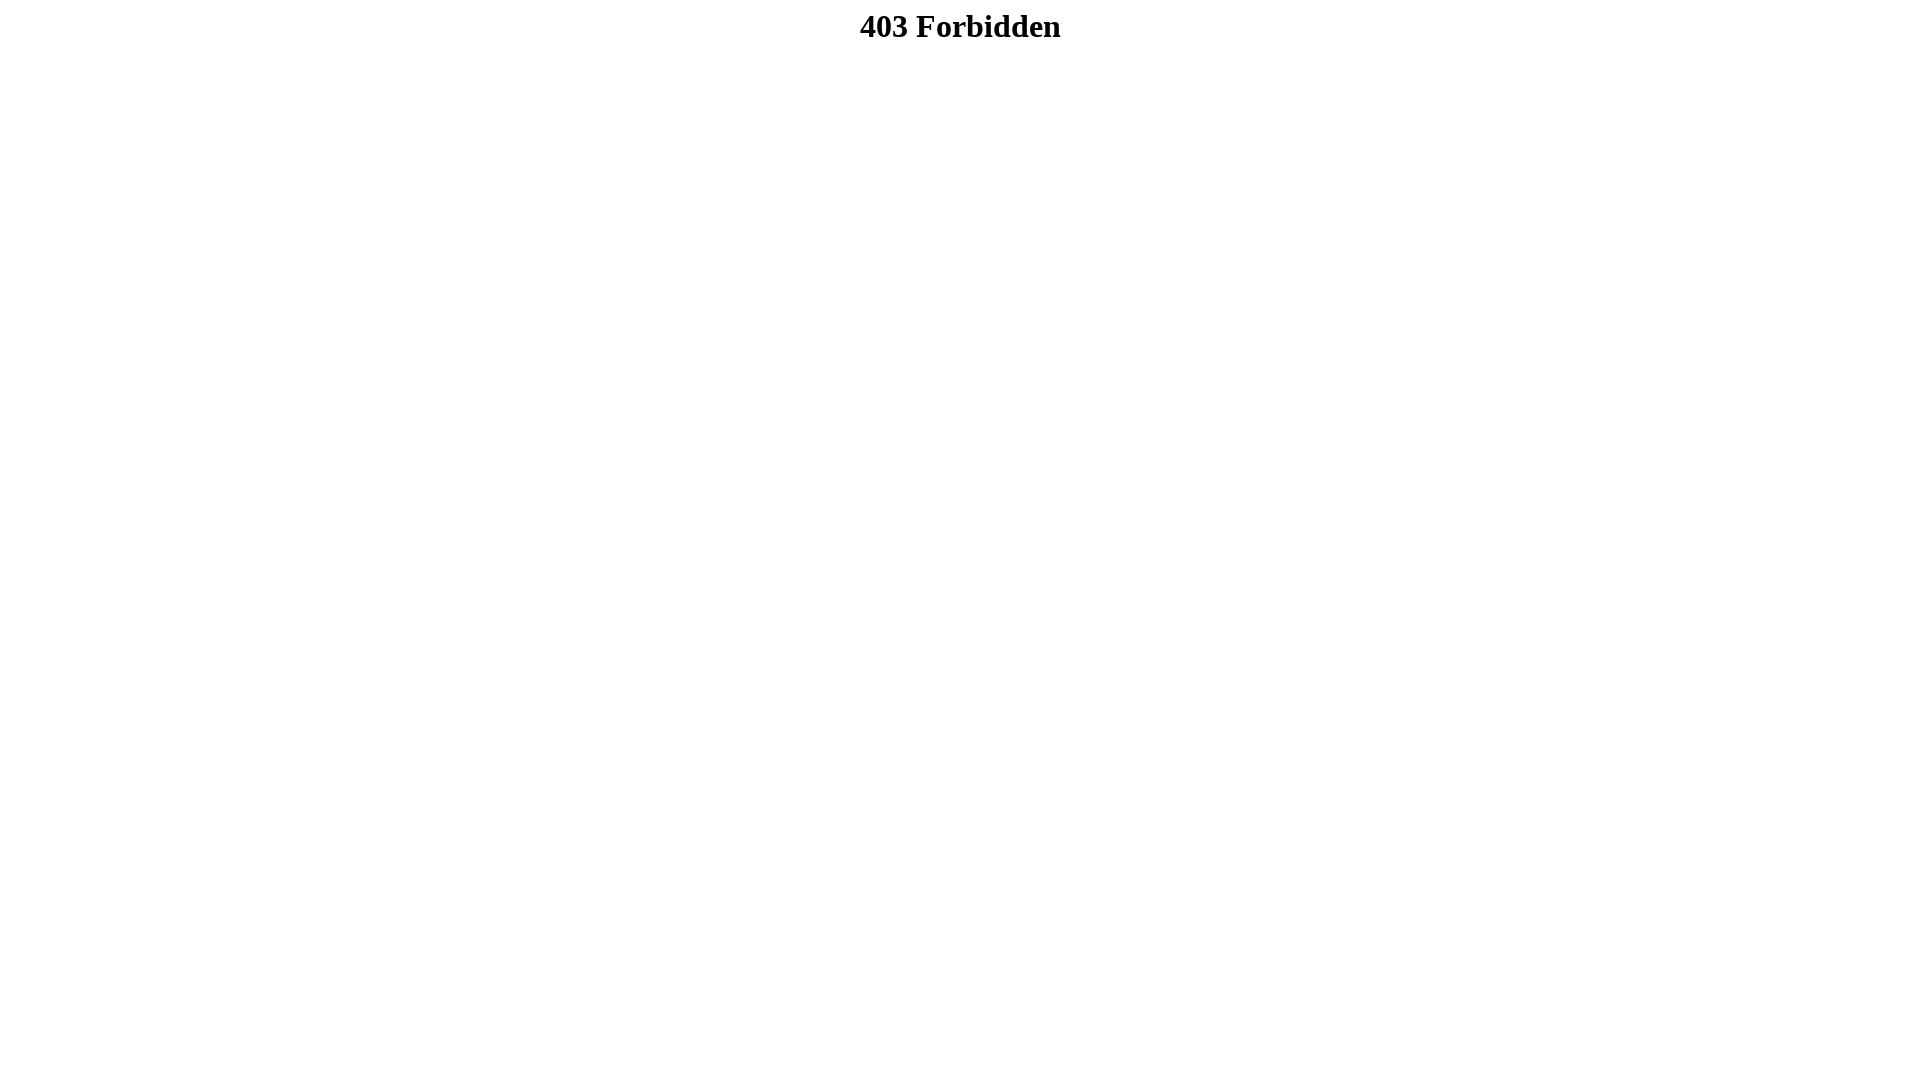

Retrieved page source - length: 117 characters
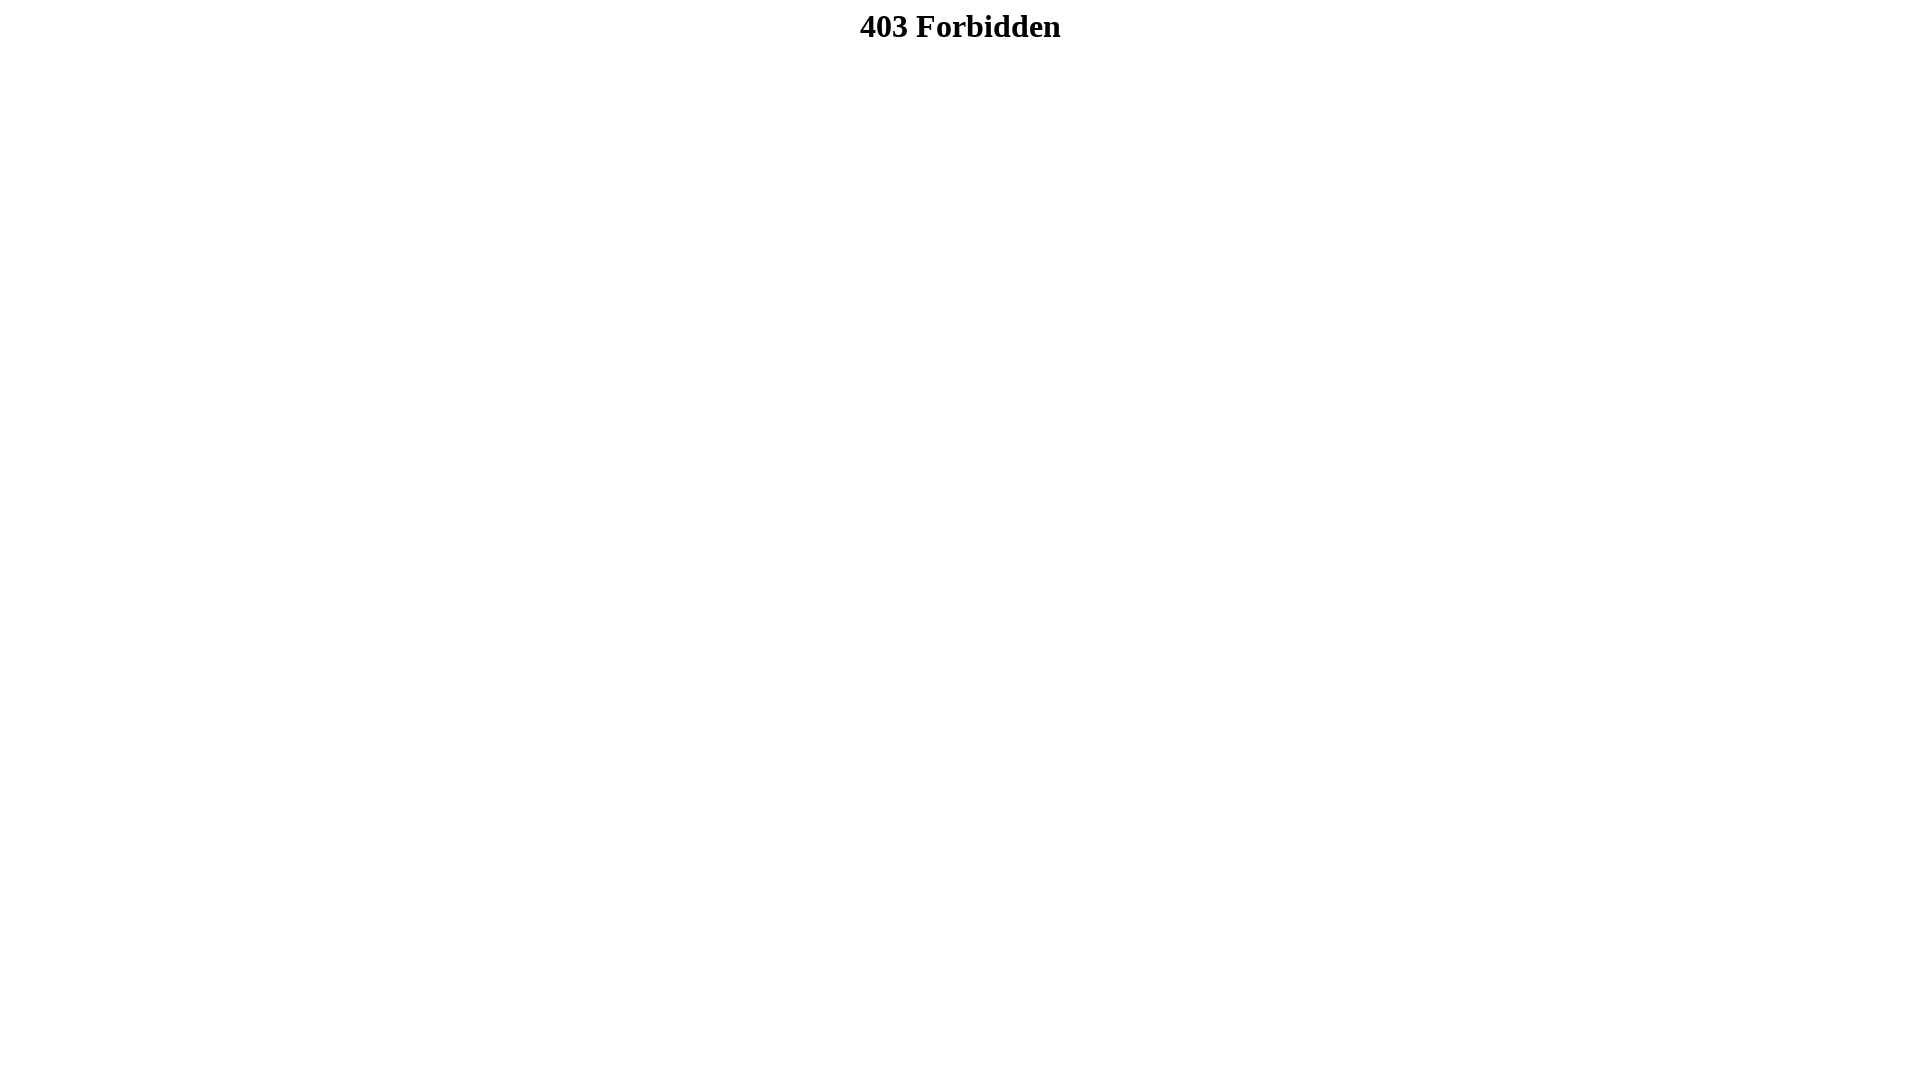

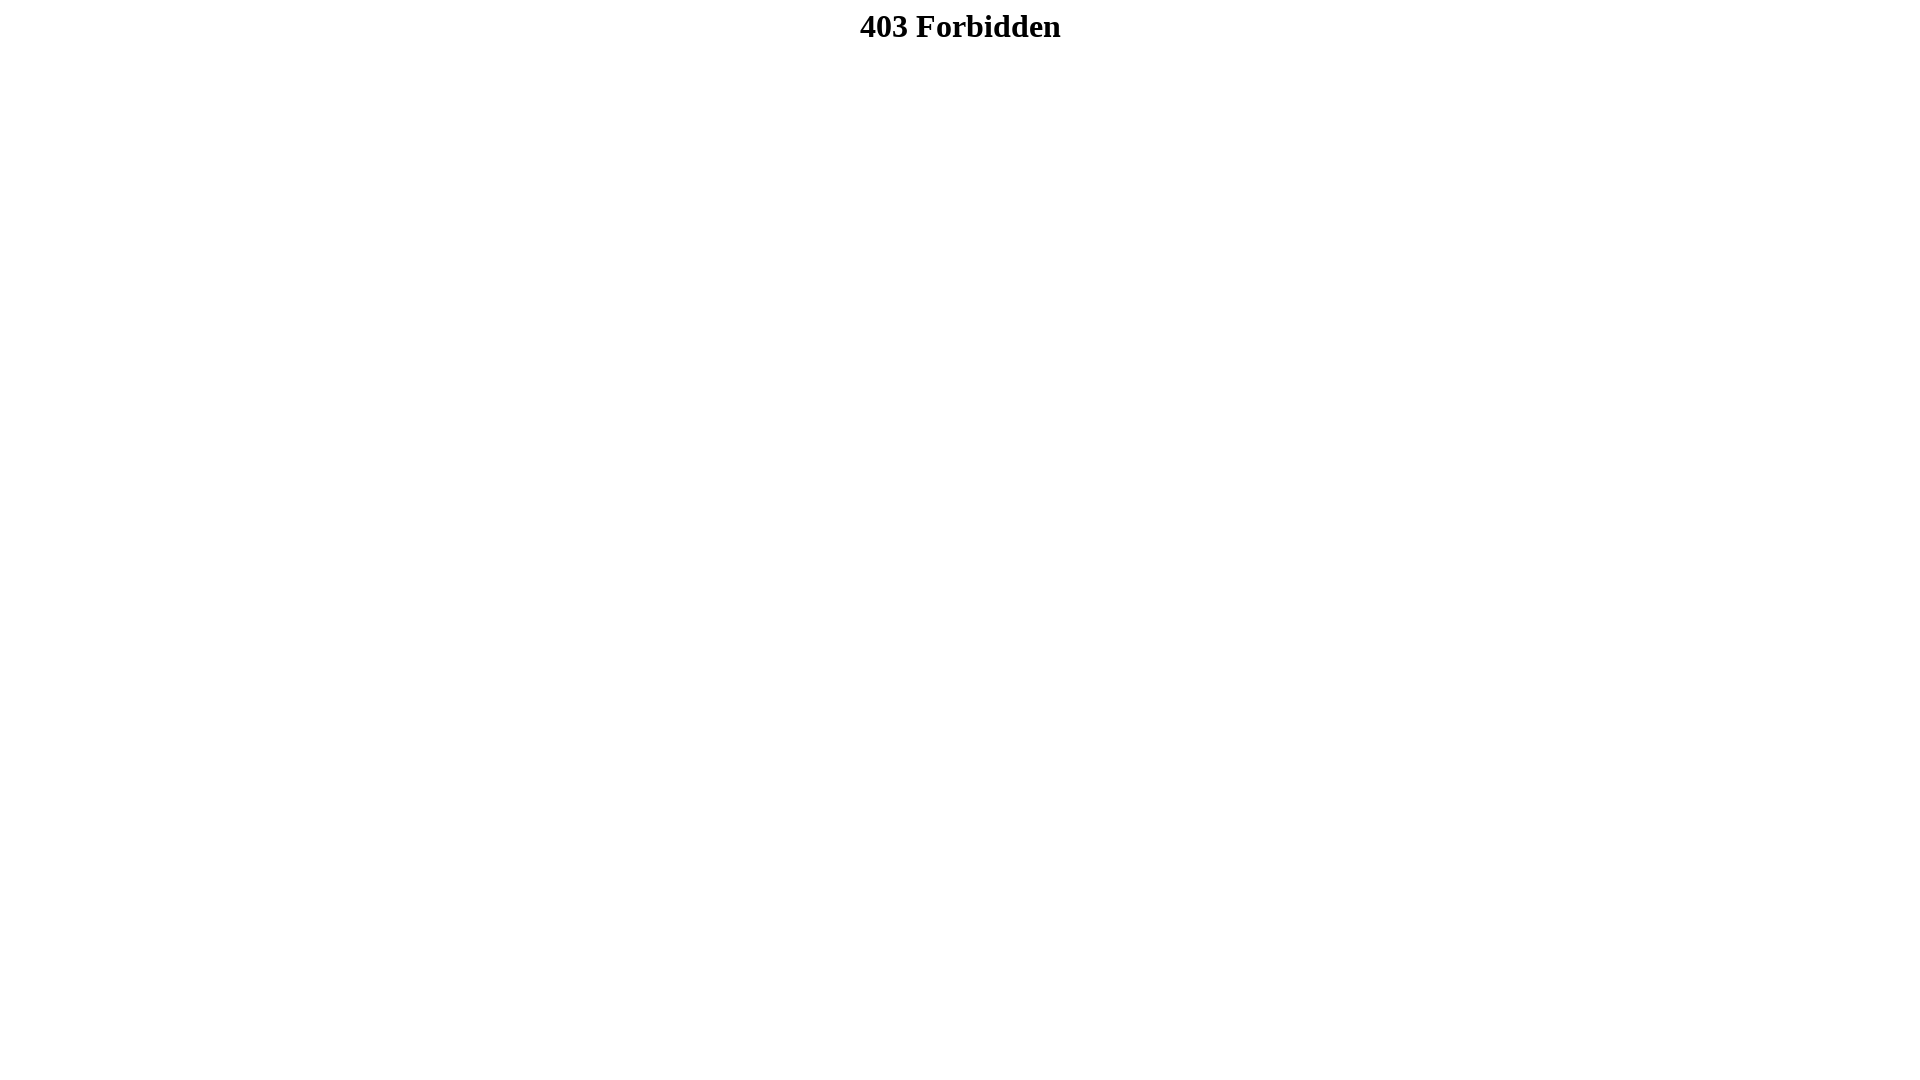